Tests drag and drop functionality on the jQuery UI droppable demo page by dragging an element and dropping it onto a target area within an iframe

Starting URL: https://jqueryui.com/droppable/

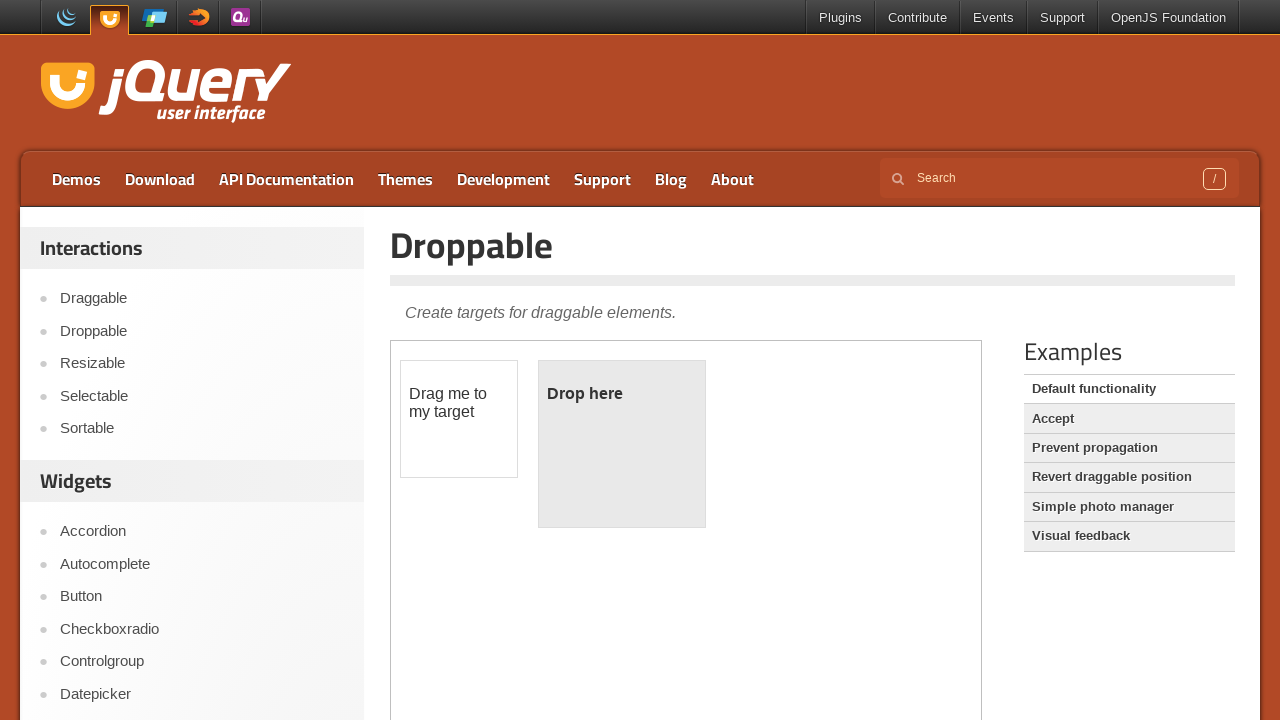

Located the demo iframe containing drag and drop elements
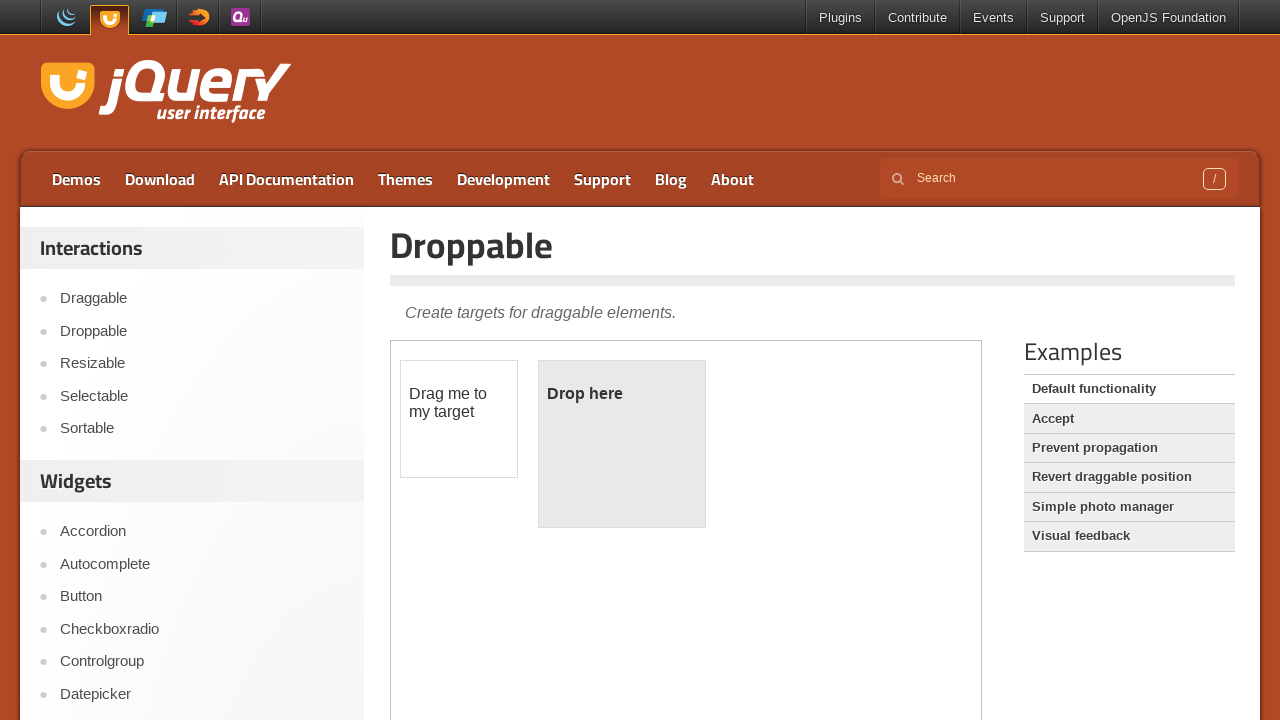

Located the draggable element
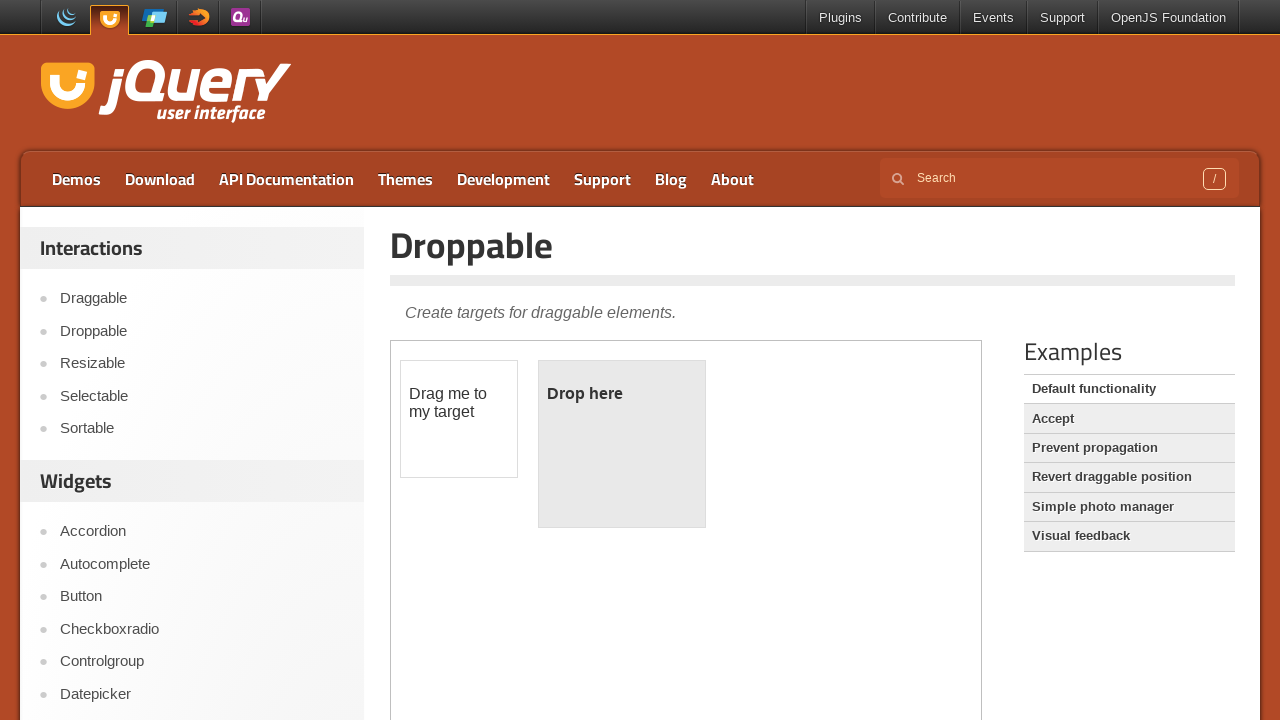

Located the droppable target element
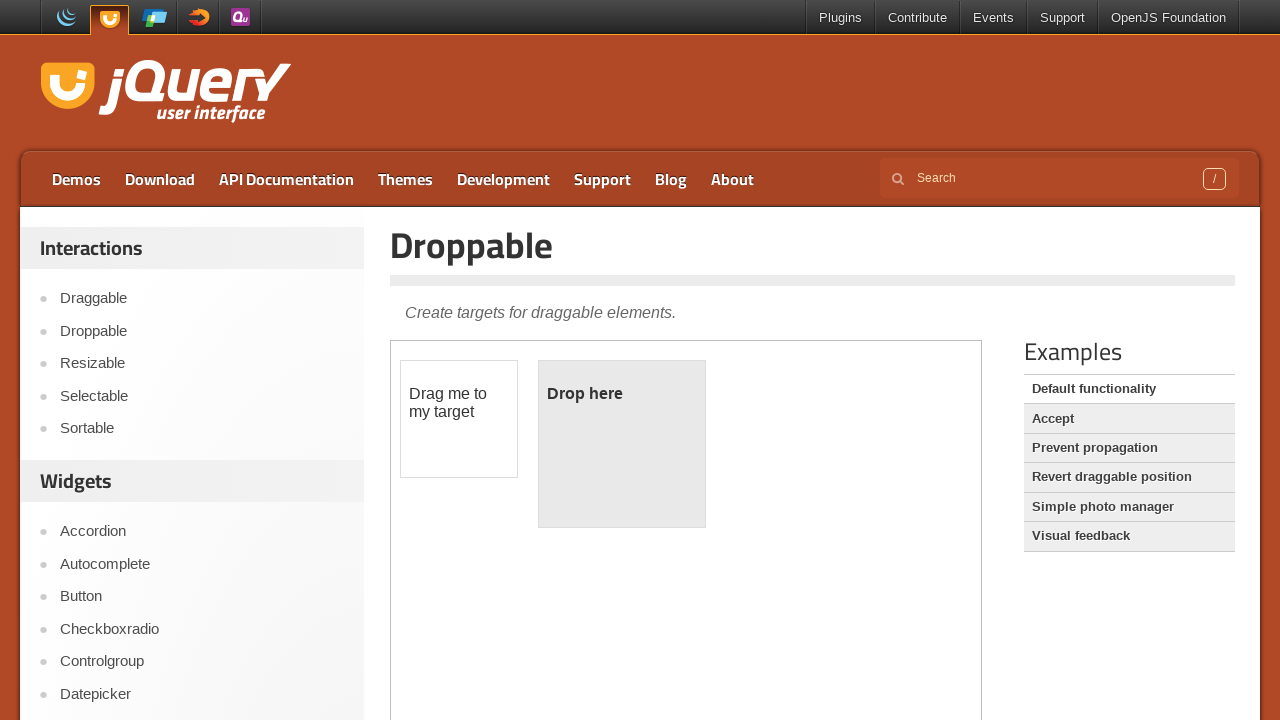

Dragged the draggable element and dropped it onto the droppable target at (622, 444)
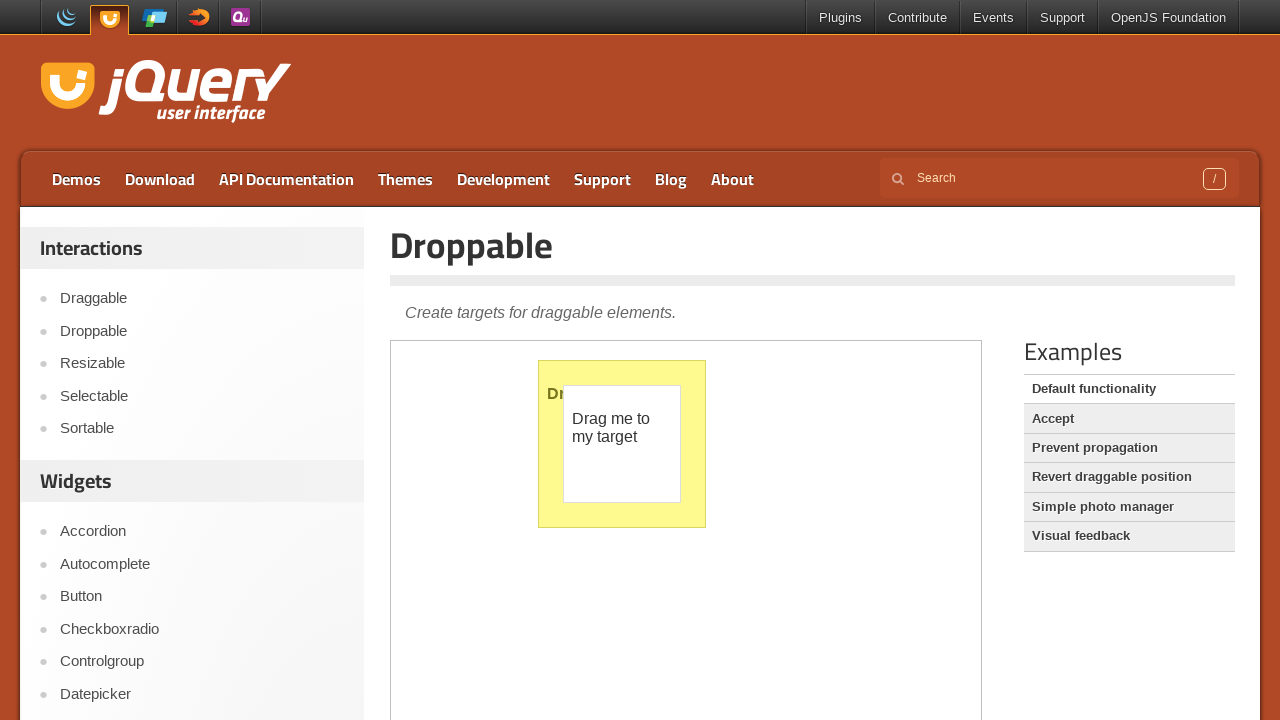

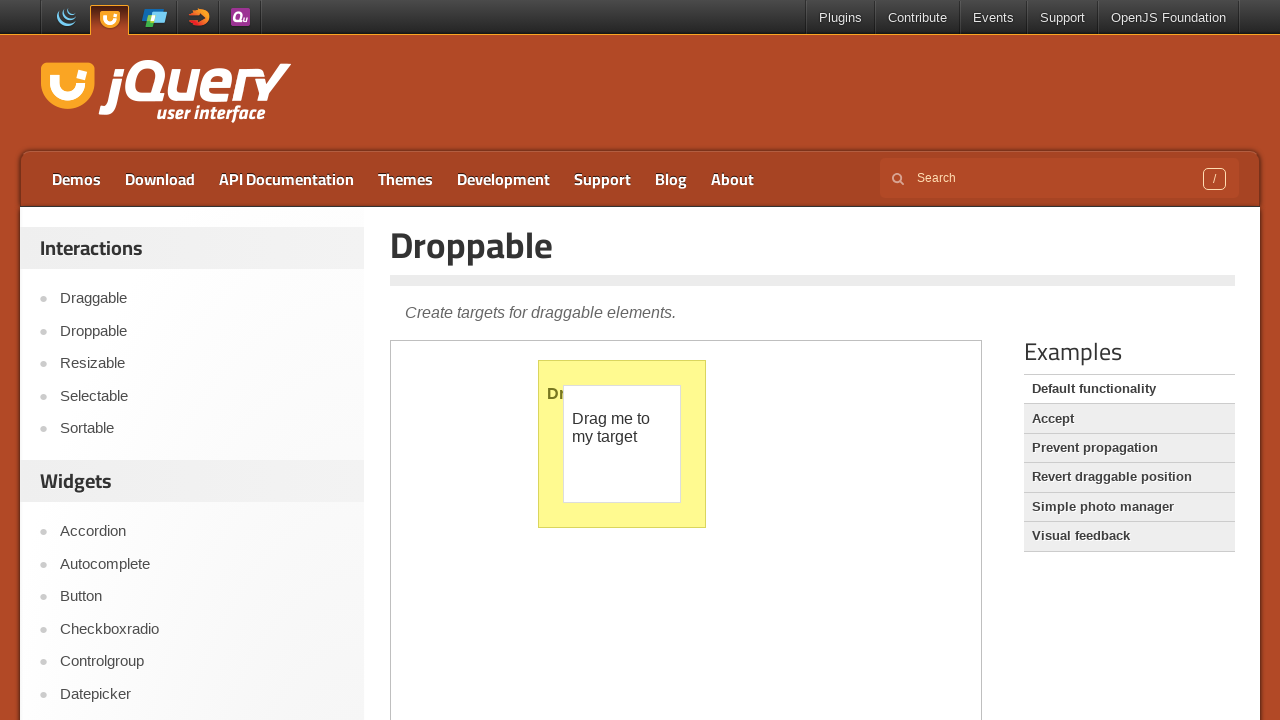